Navigates to the WCHT website and verifies the page title is loaded correctly by checking its content and length.

Starting URL: https://www.wcht.org.uk/

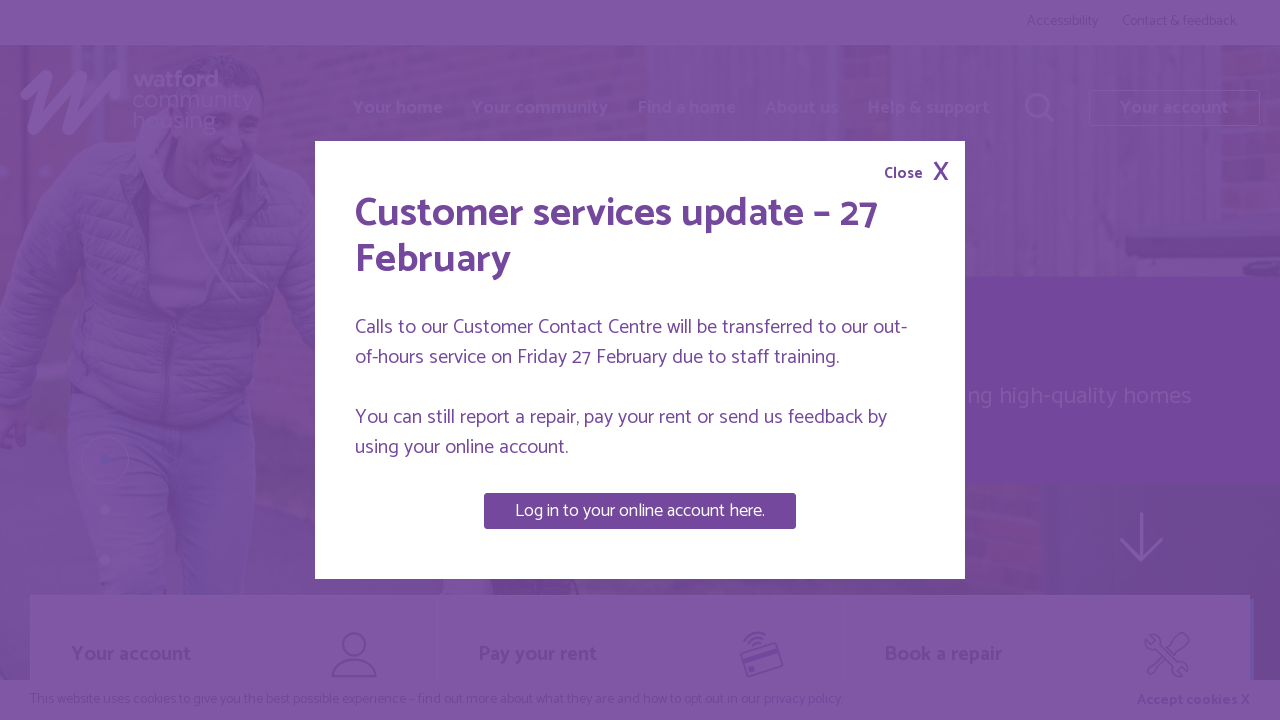

Waited for page to load with domcontentloaded state
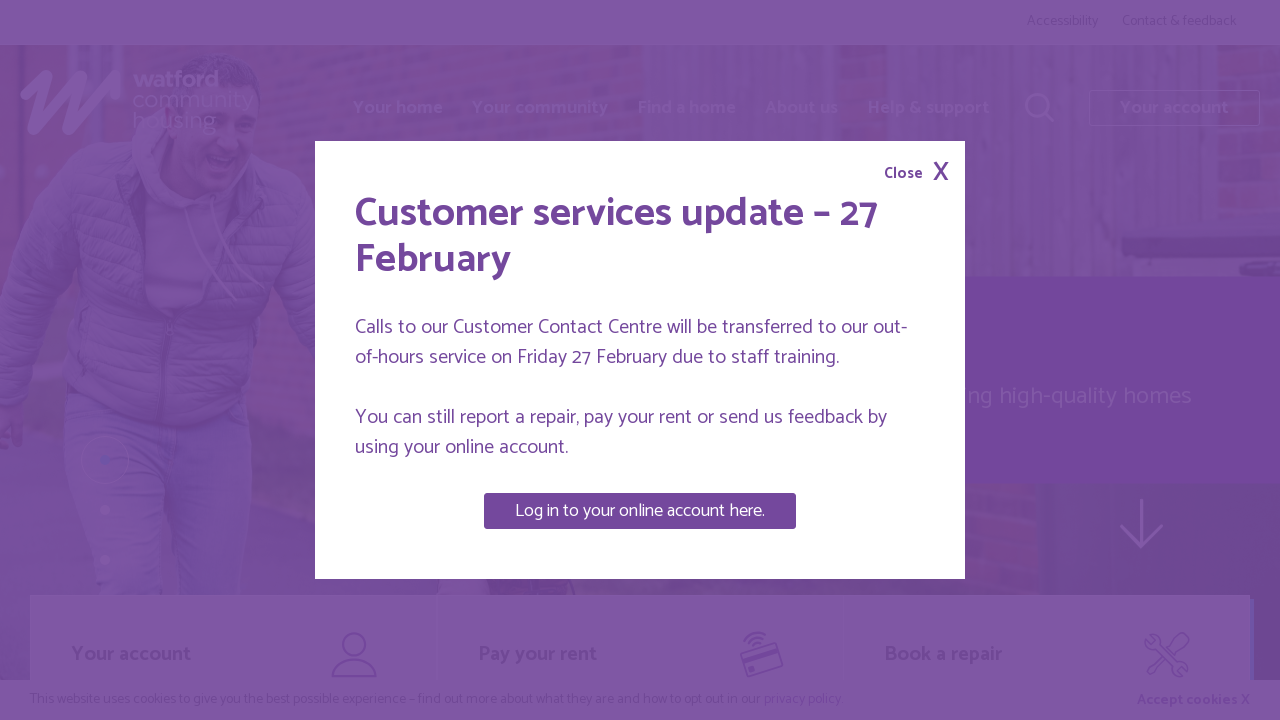

Retrieved page title from WCHT website
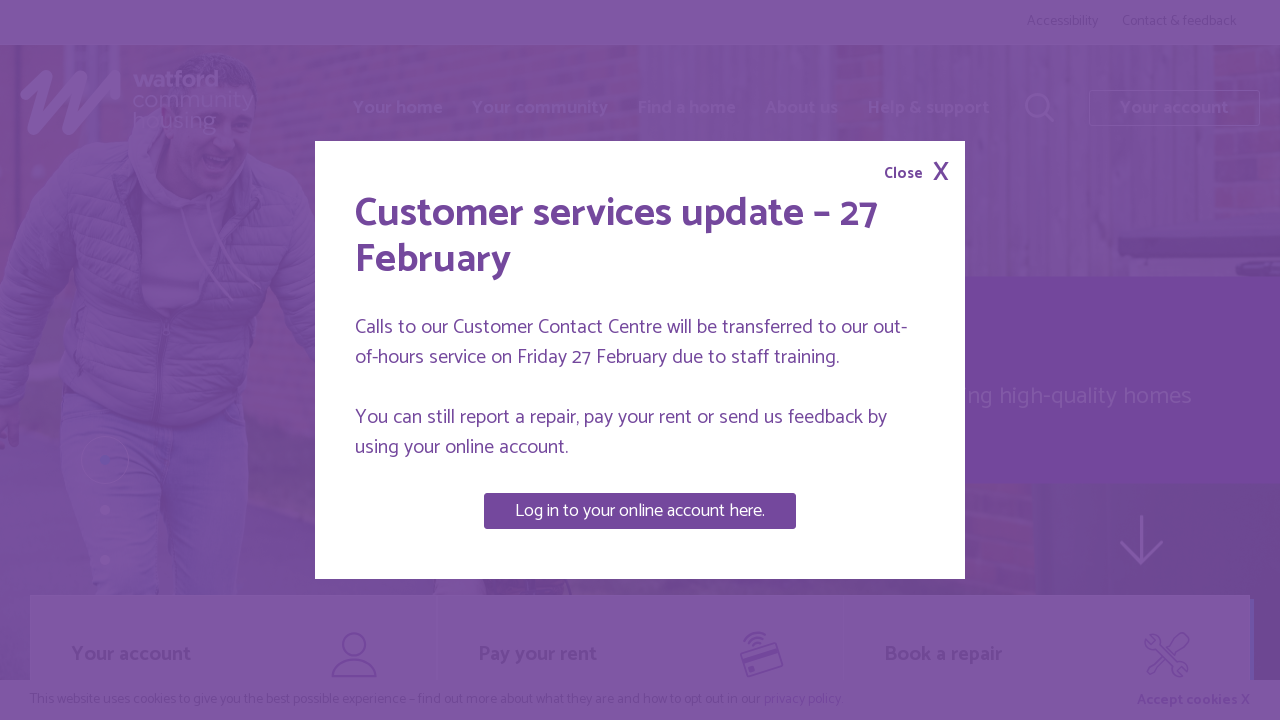

Verified page title matches expected value 'Store Demo - nopCommerce'
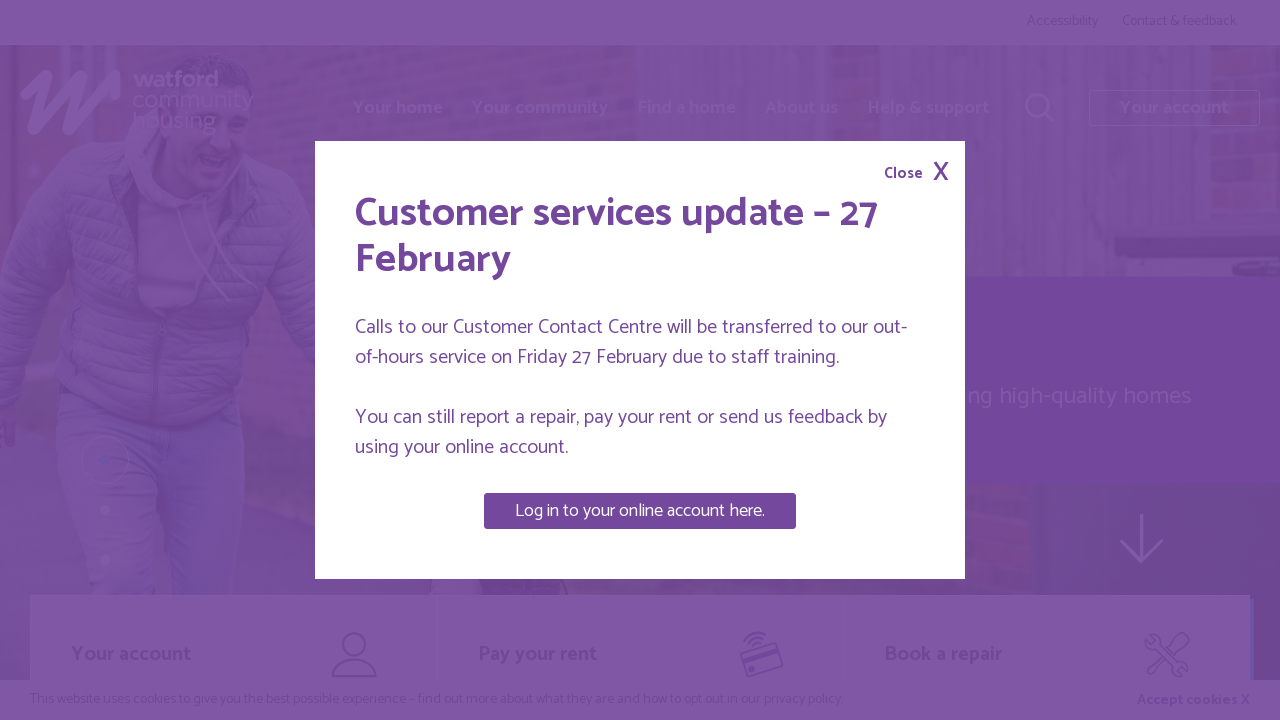

Verified page title contains 'Get Register' text
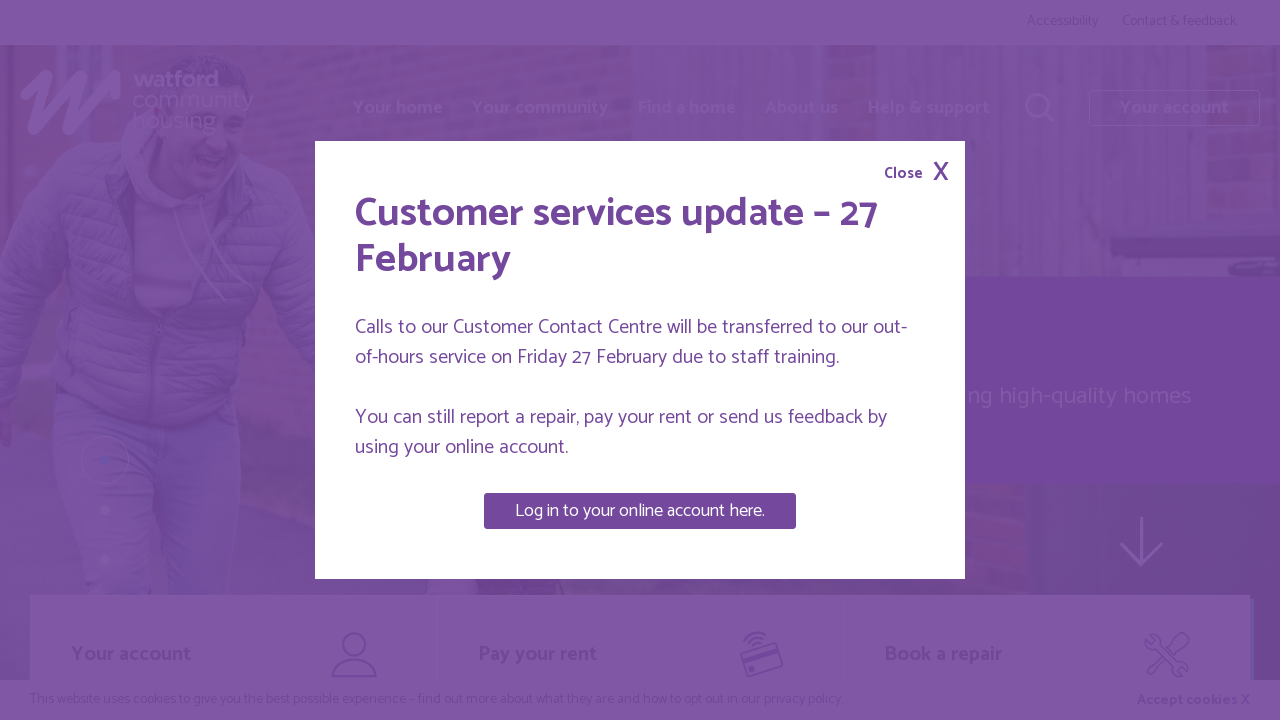

Retrieved page title length: 62 characters
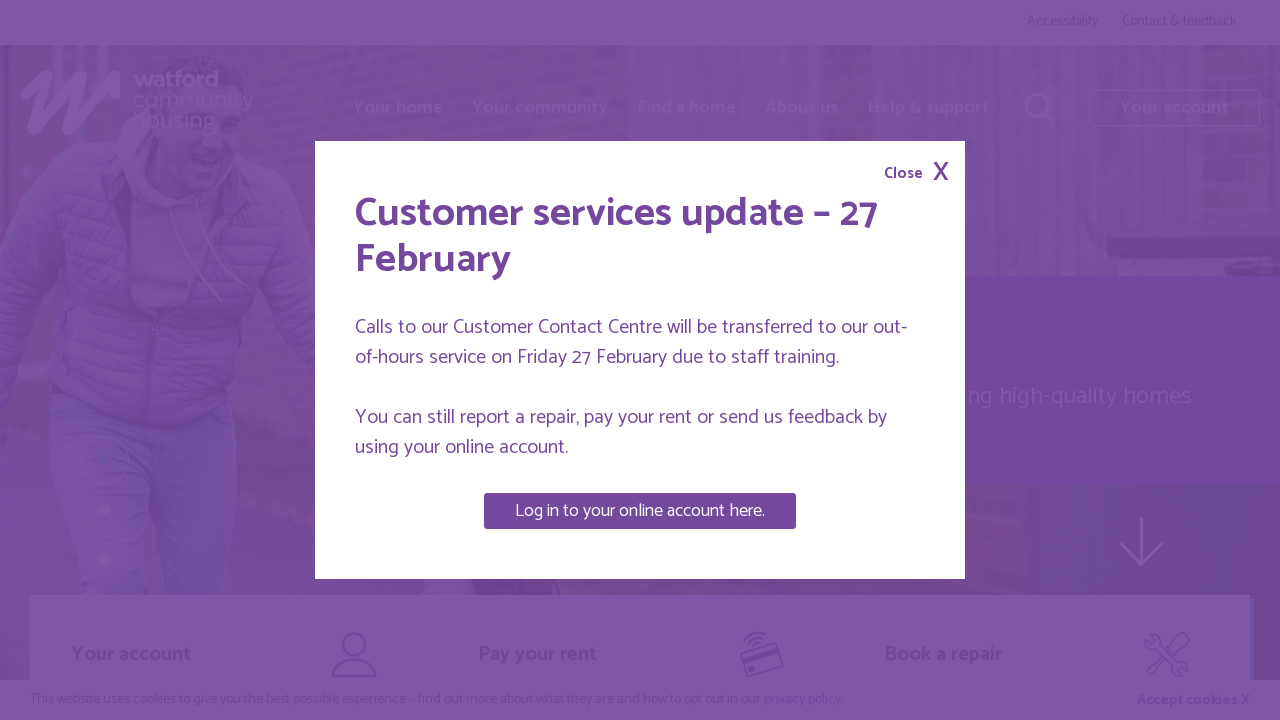

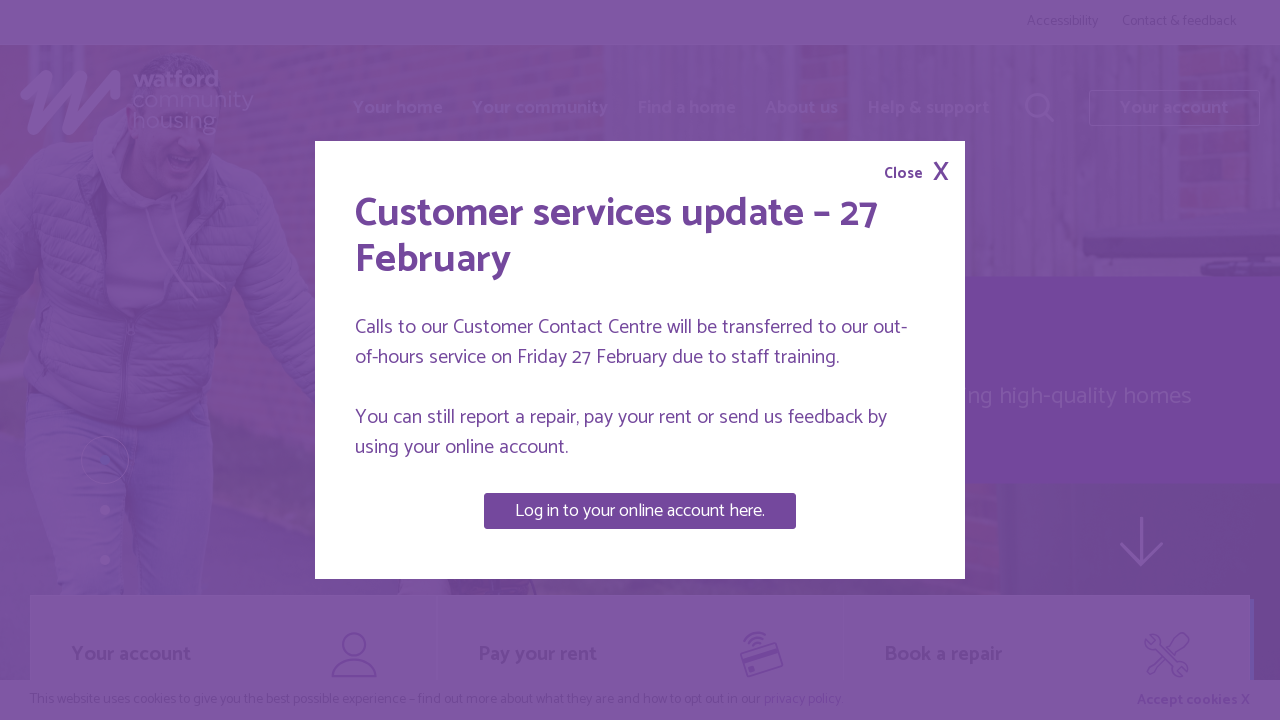